Tests browser window handling by opening a new window, switching between windows, and verifying content in each window

Starting URL: https://demoqa.com/browser-windows

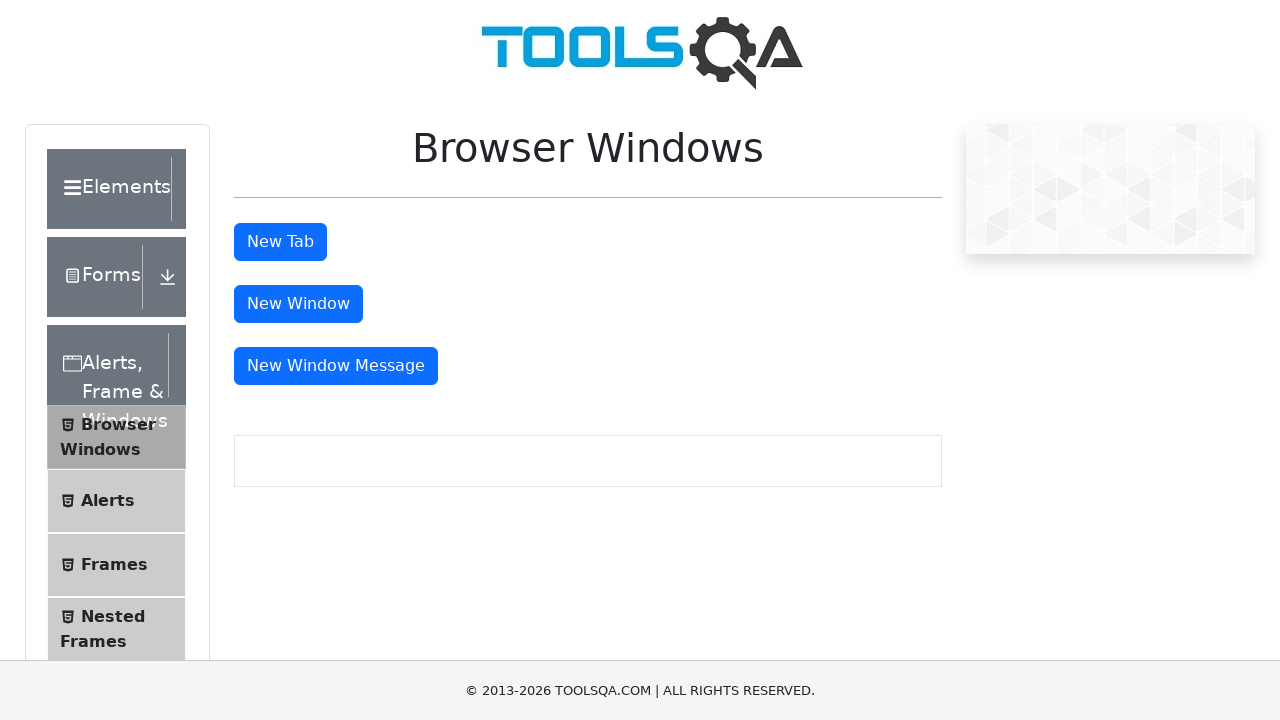

Clicked button to open new window at (298, 304) on button#windowButton
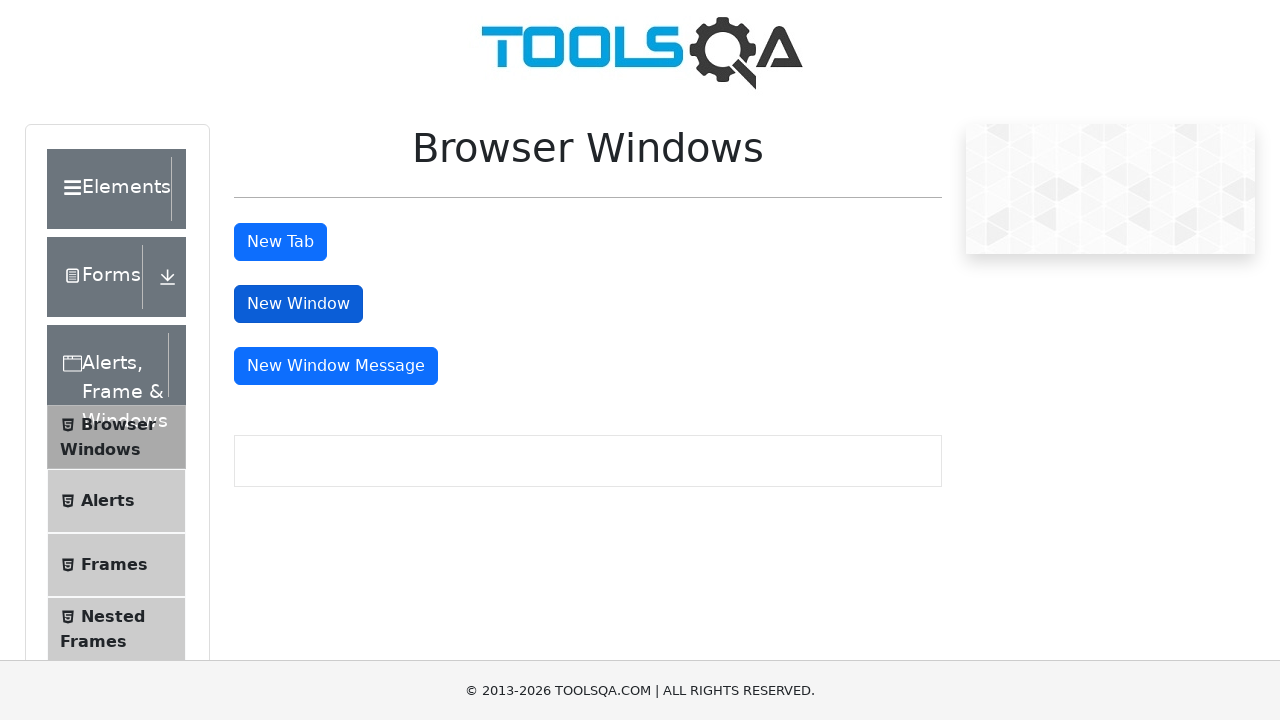

New window opened and captured
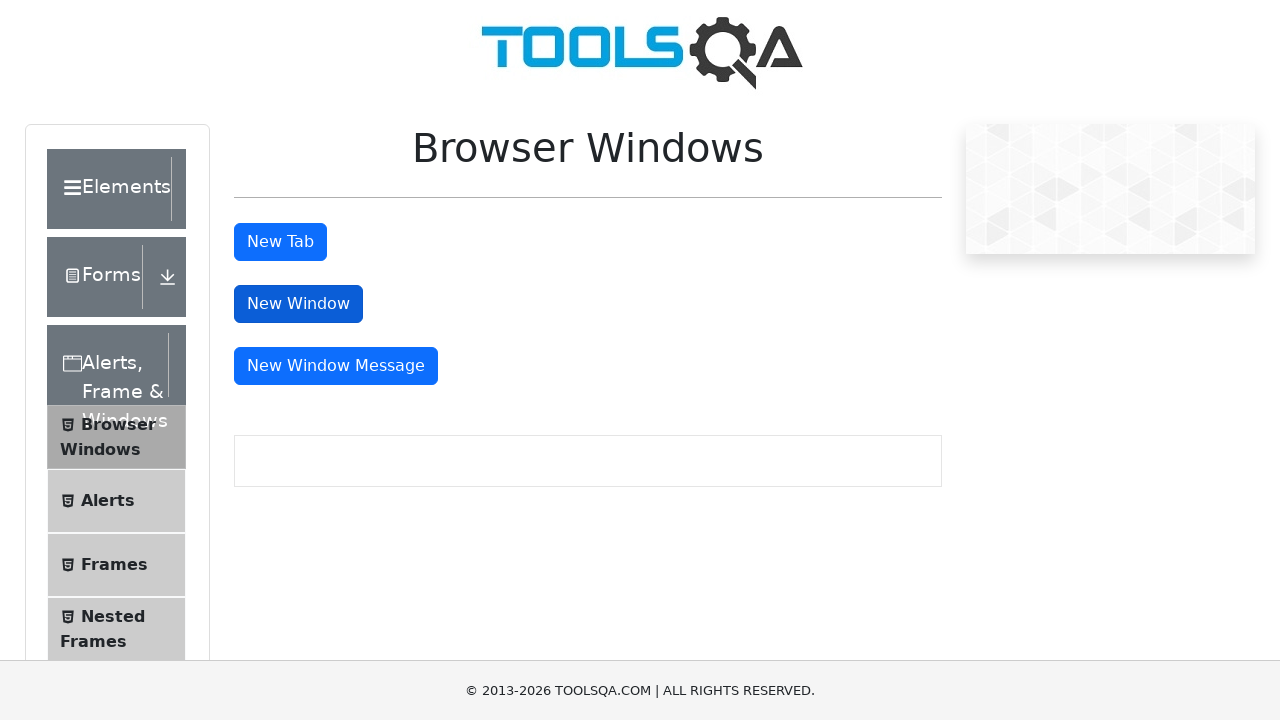

Located header element on original window
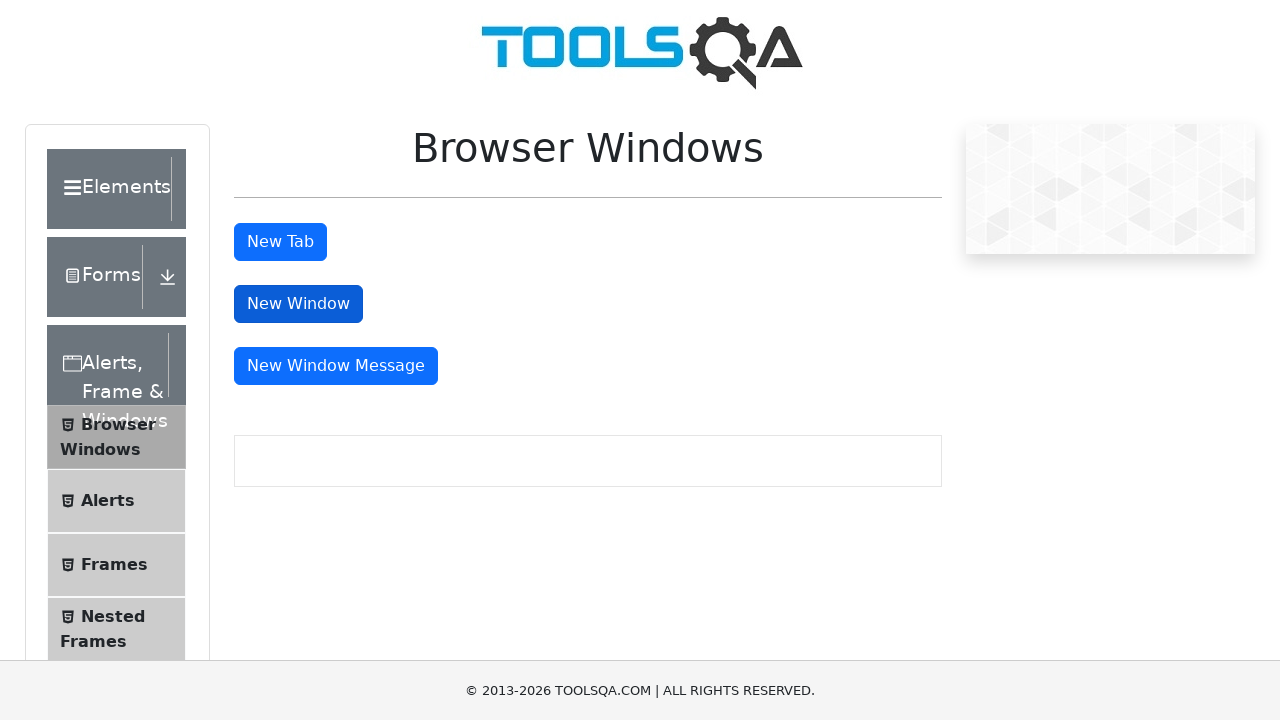

Header element on original window is visible
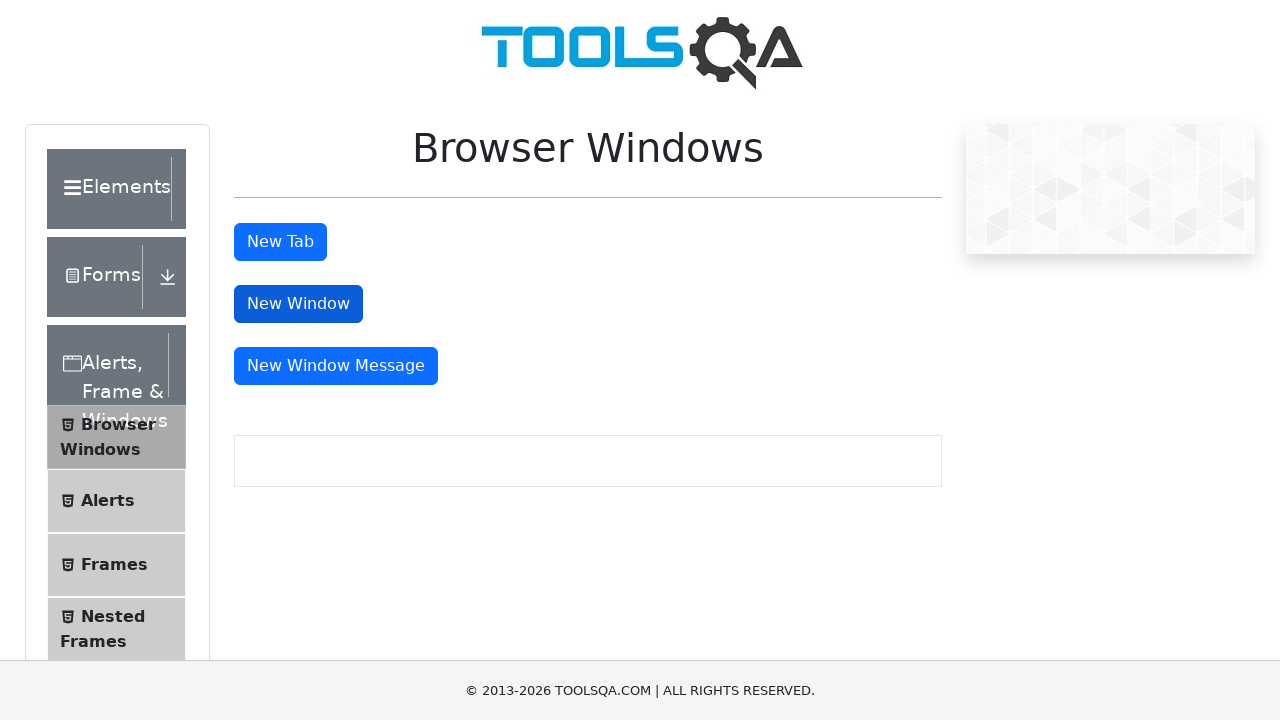

New window fully loaded
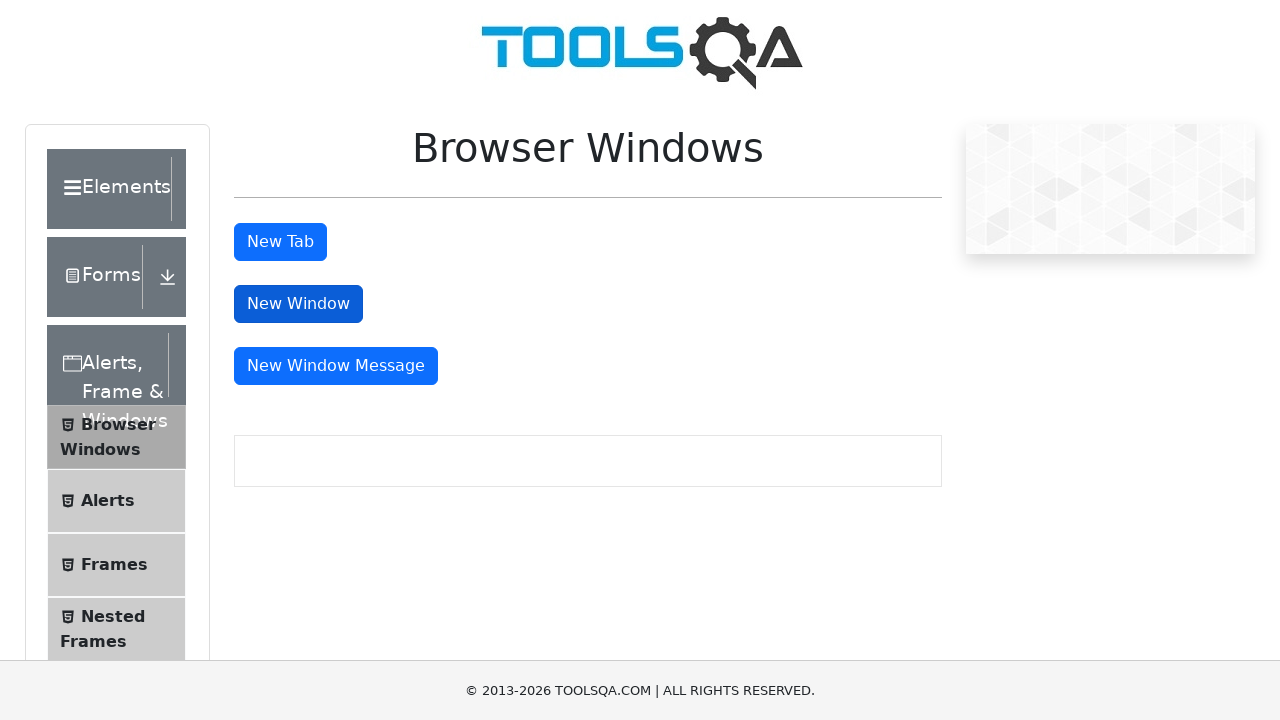

Located header element on new window
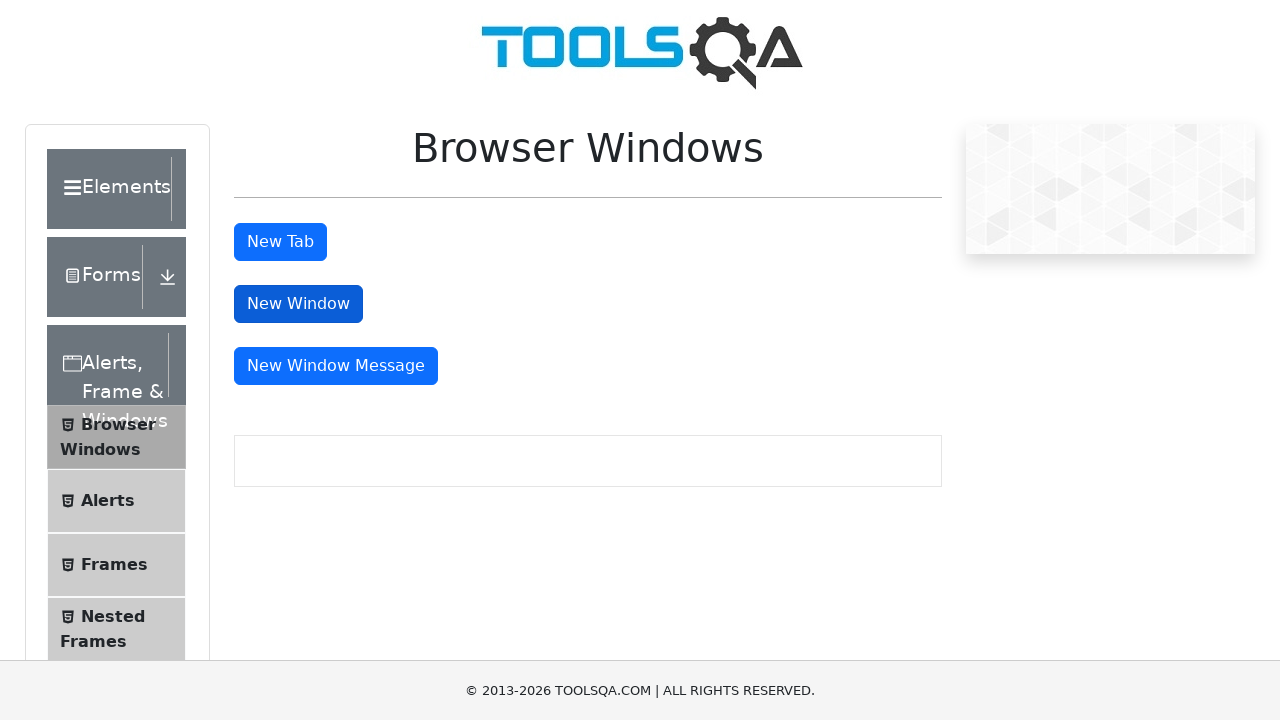

Header element on new window is visible
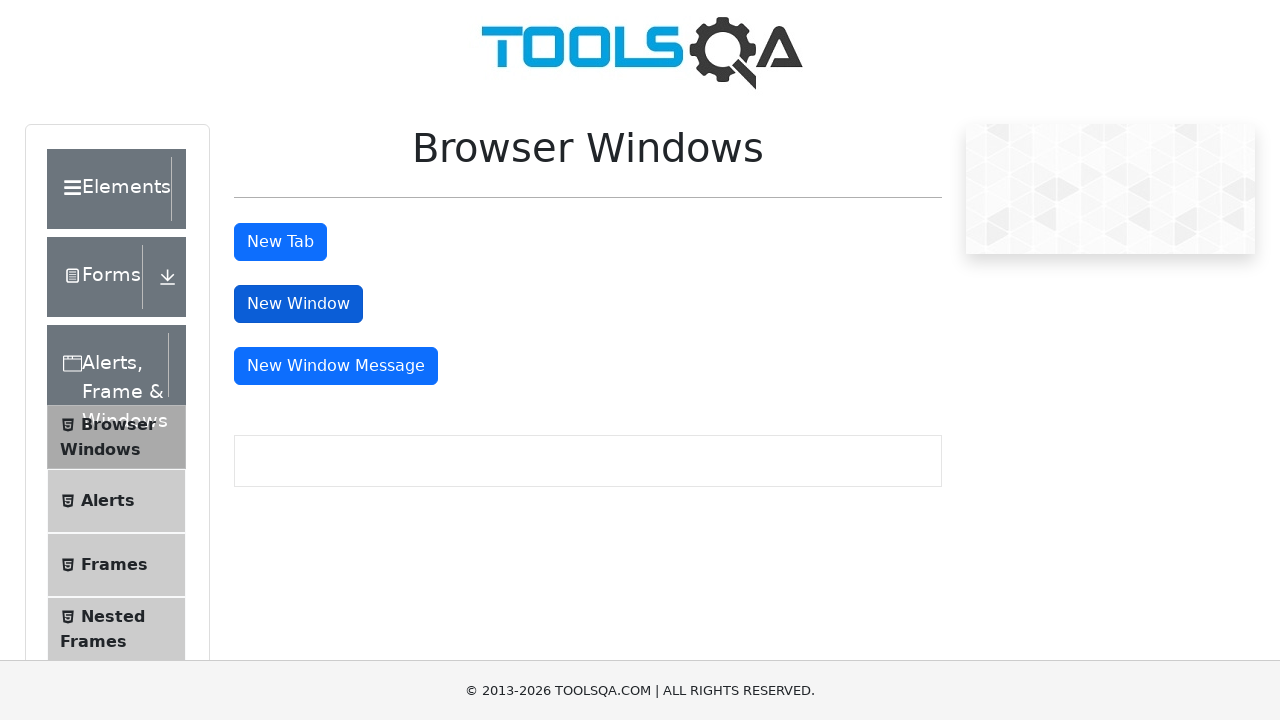

Brought original window to front
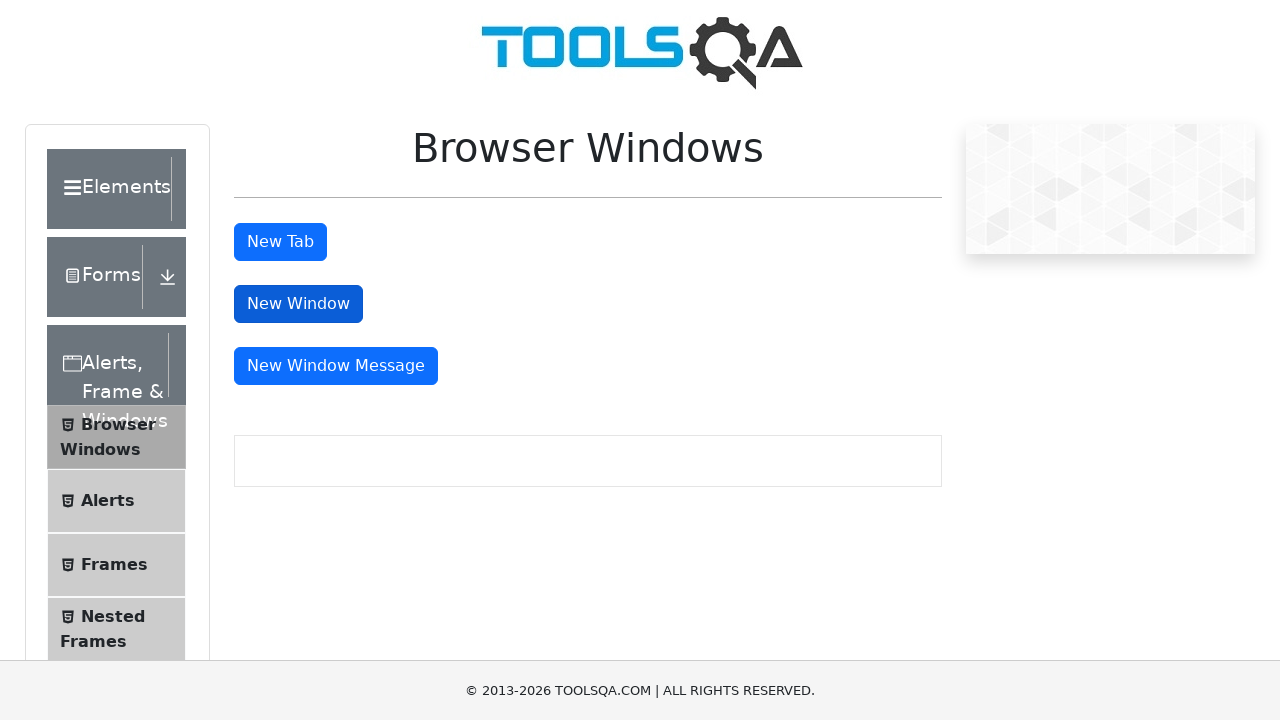

Verified header on original window is still visible after switching back
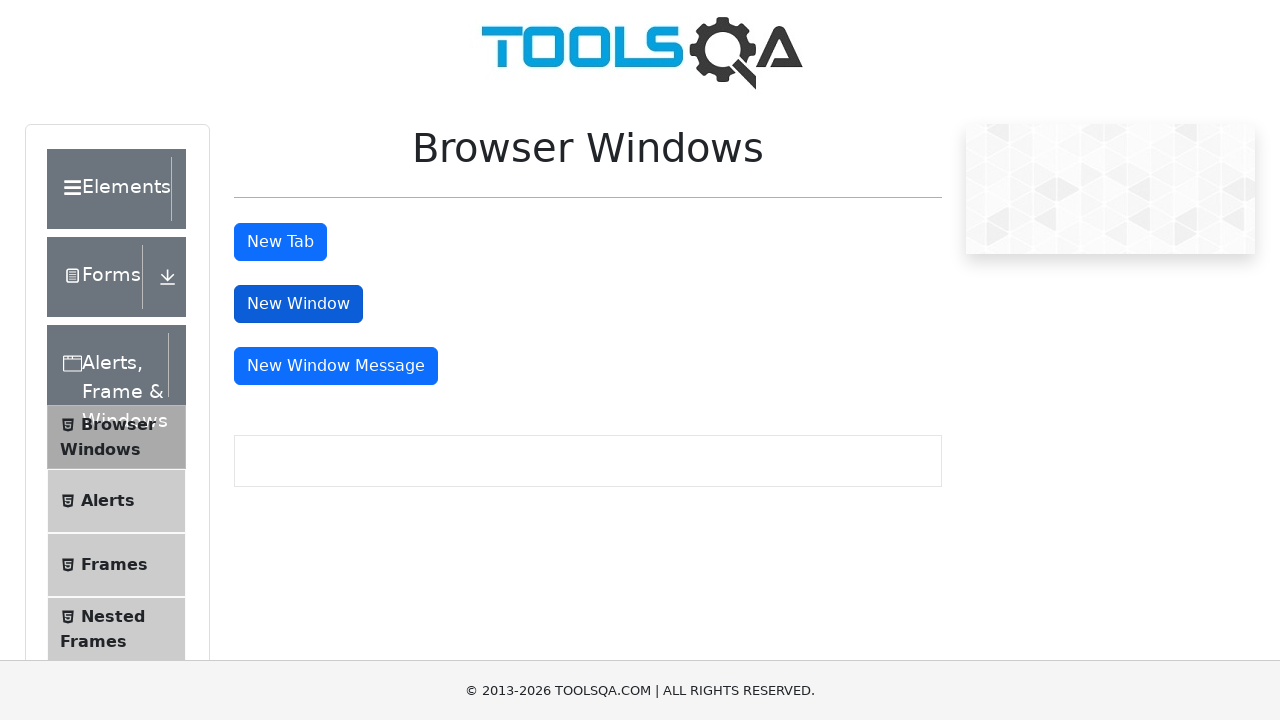

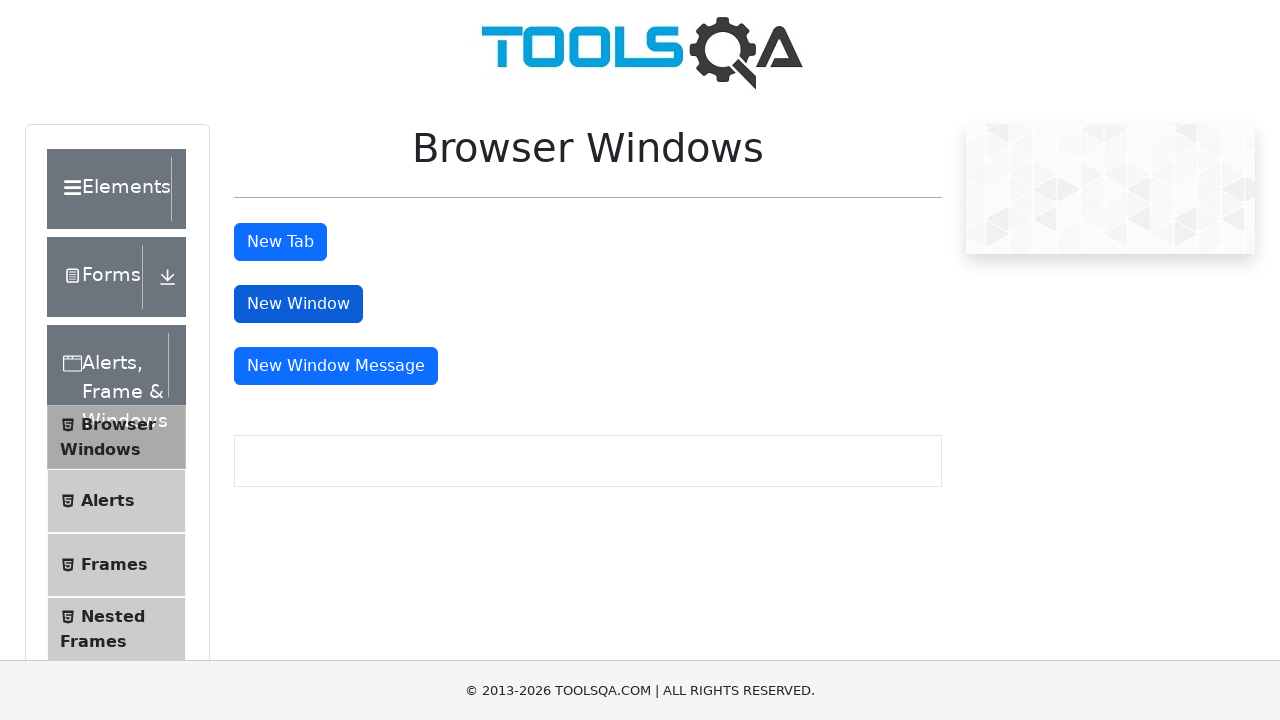